Tests accepting a JavaScript alert popup by clicking the alert button and accepting the dialog

Starting URL: https://demoqa.com/alerts

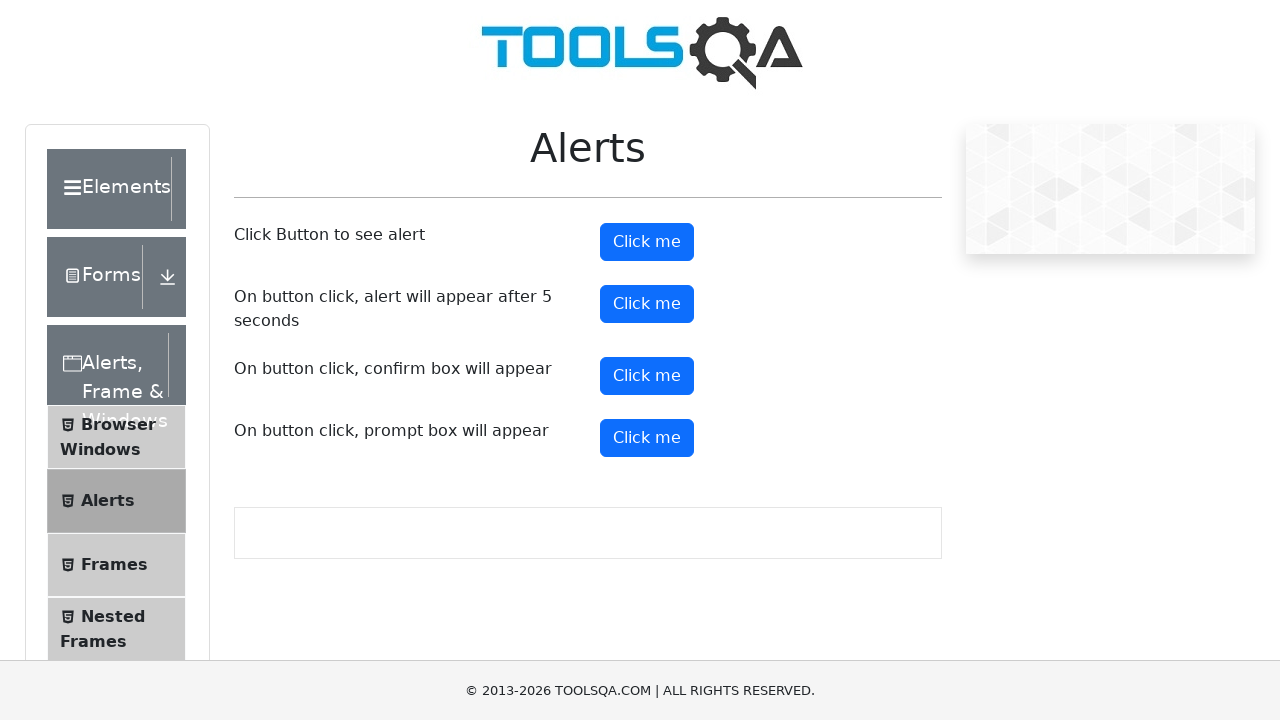

Clicked alert button to trigger JavaScript alert at (647, 242) on #alertButton
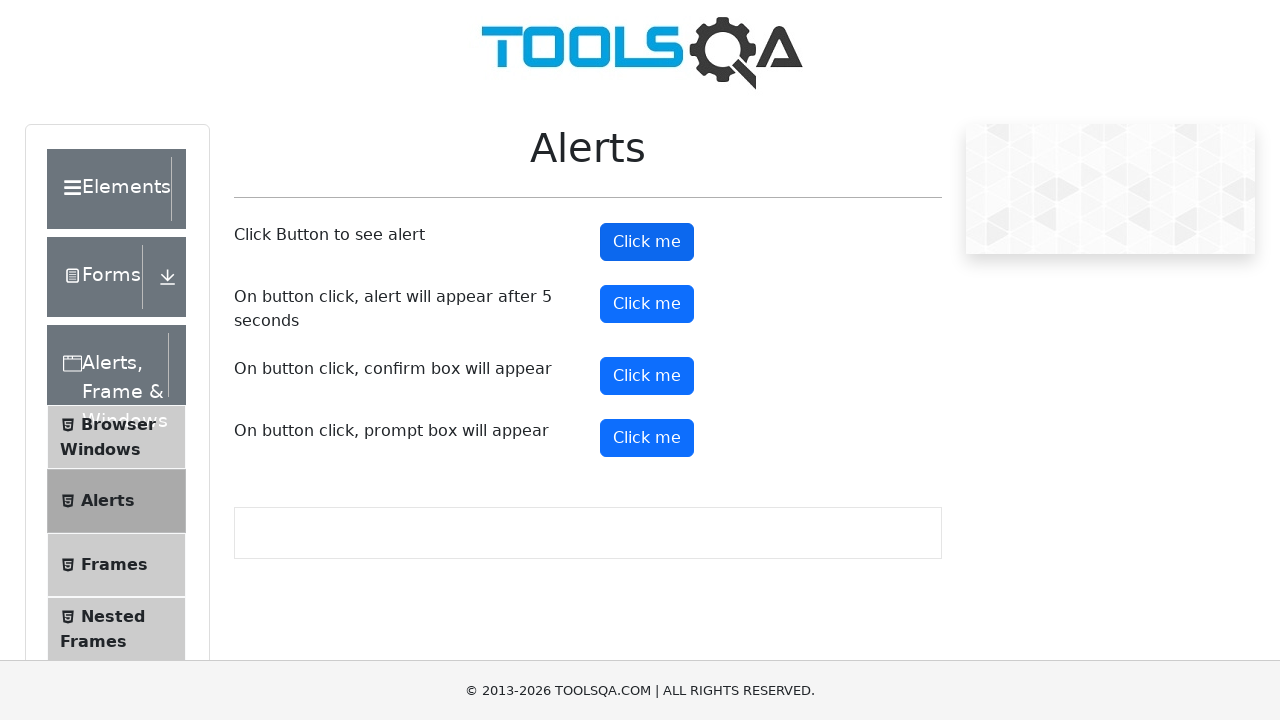

Set up dialog handler to accept alerts
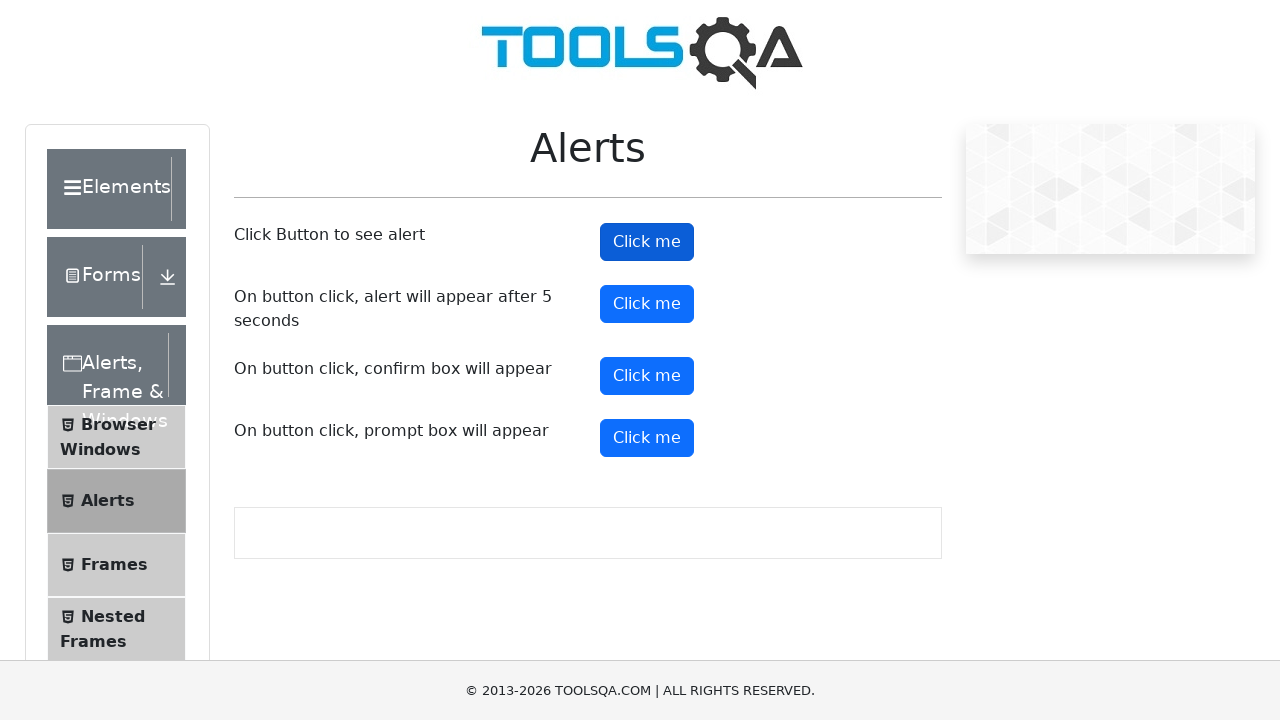

Clicked alert button again and accepted the dialog at (647, 242) on #alertButton
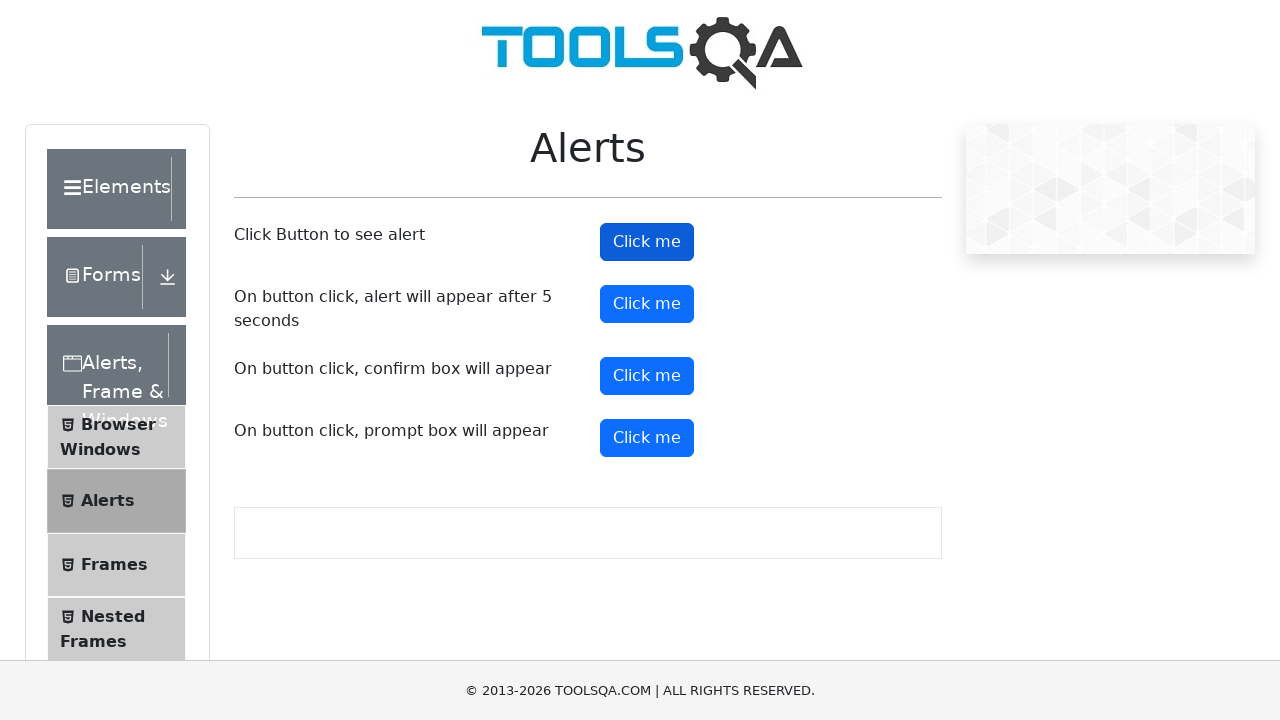

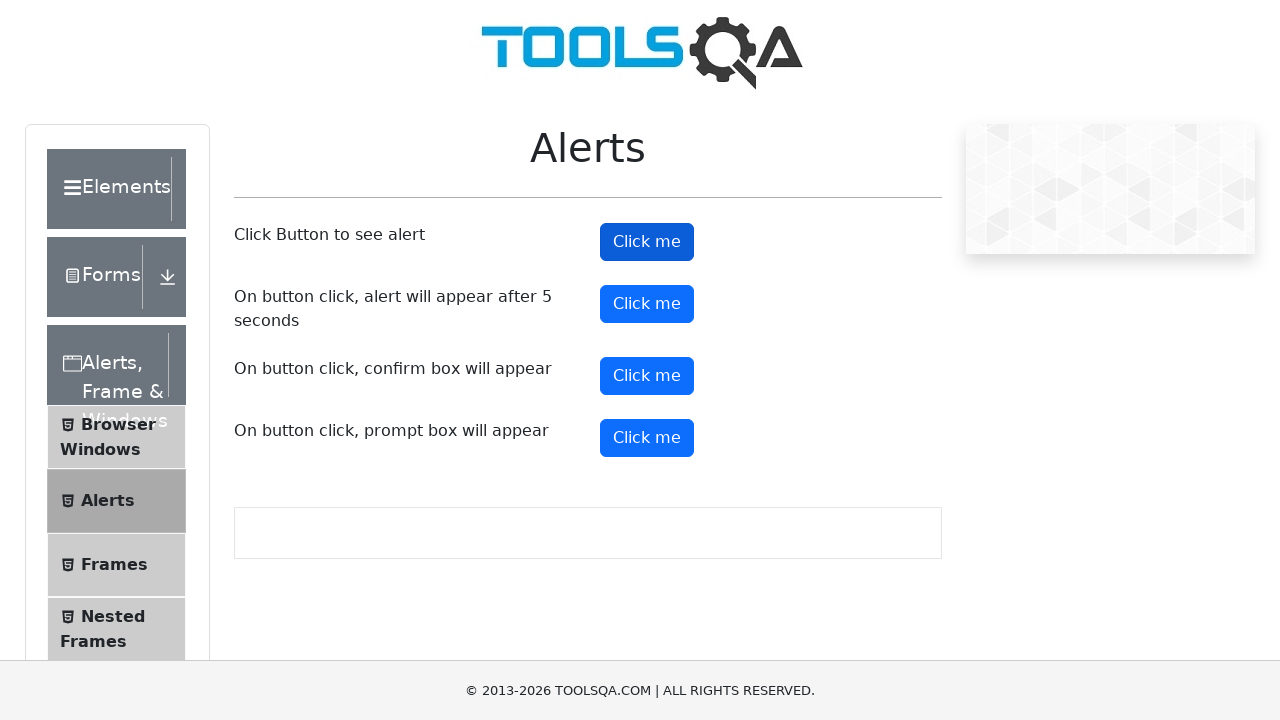